Tests interaction with shadow DOM elements by locating a shadow root and filling in a username input field within it on a demo application.

Starting URL: https://demoapps.qspiders.com/ui/shadow?sublist=0

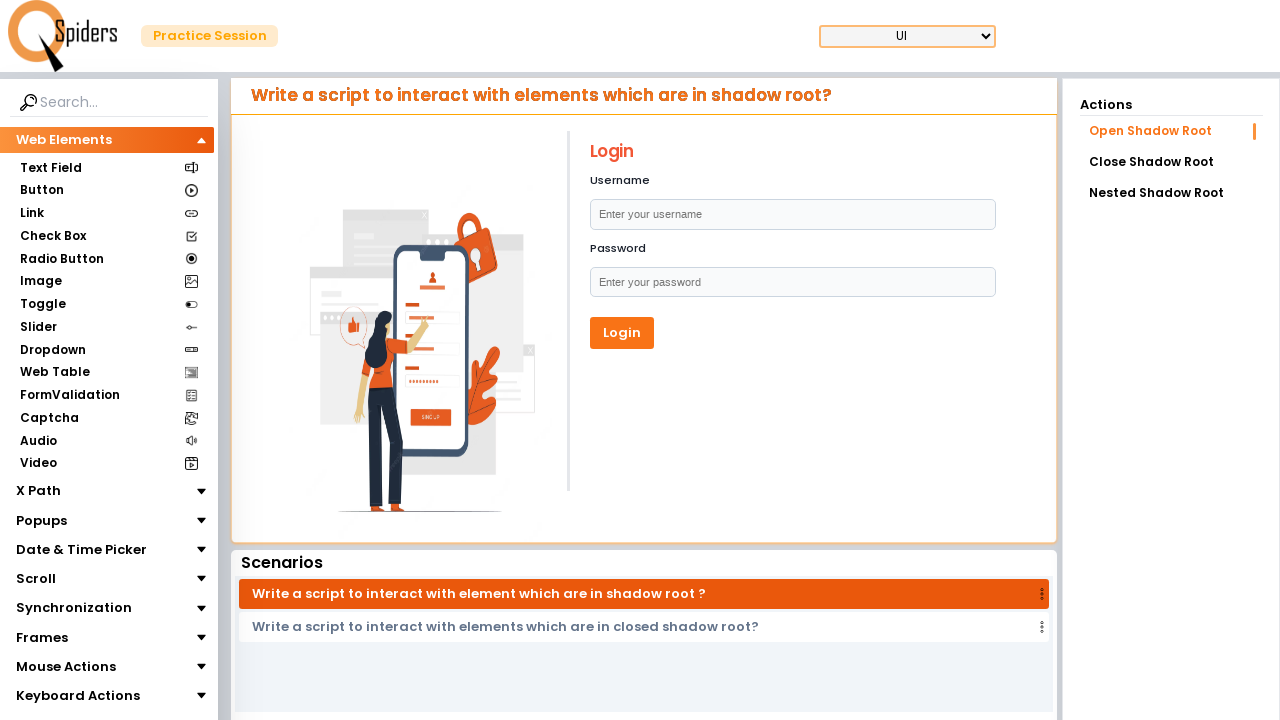

Navigated to shadow DOM demo application
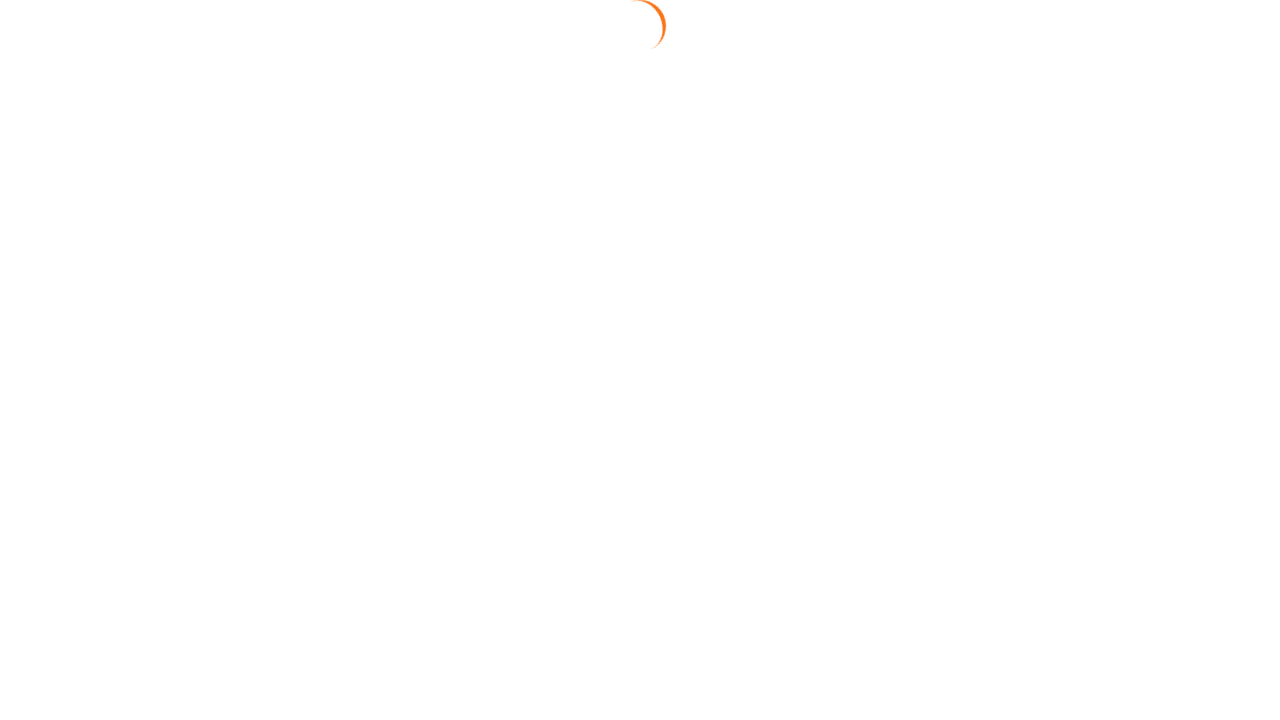

Located shadow host element containing the input field
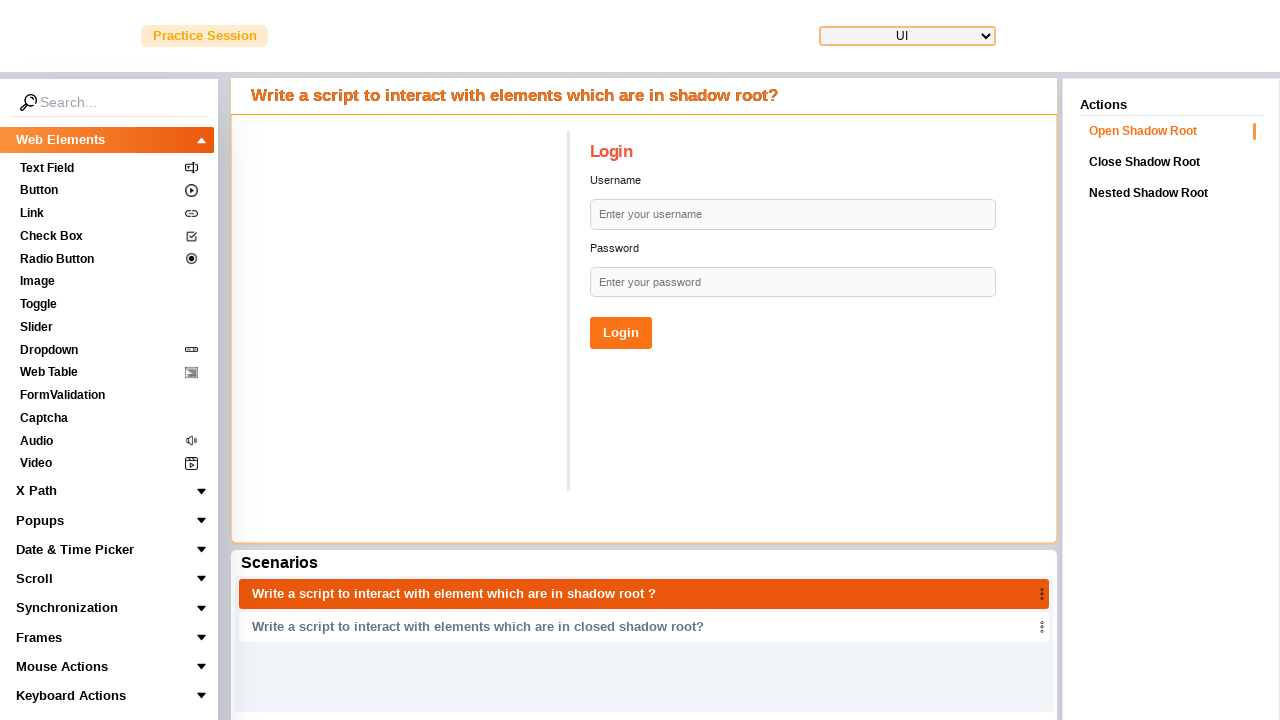

Located username input field within shadow DOM
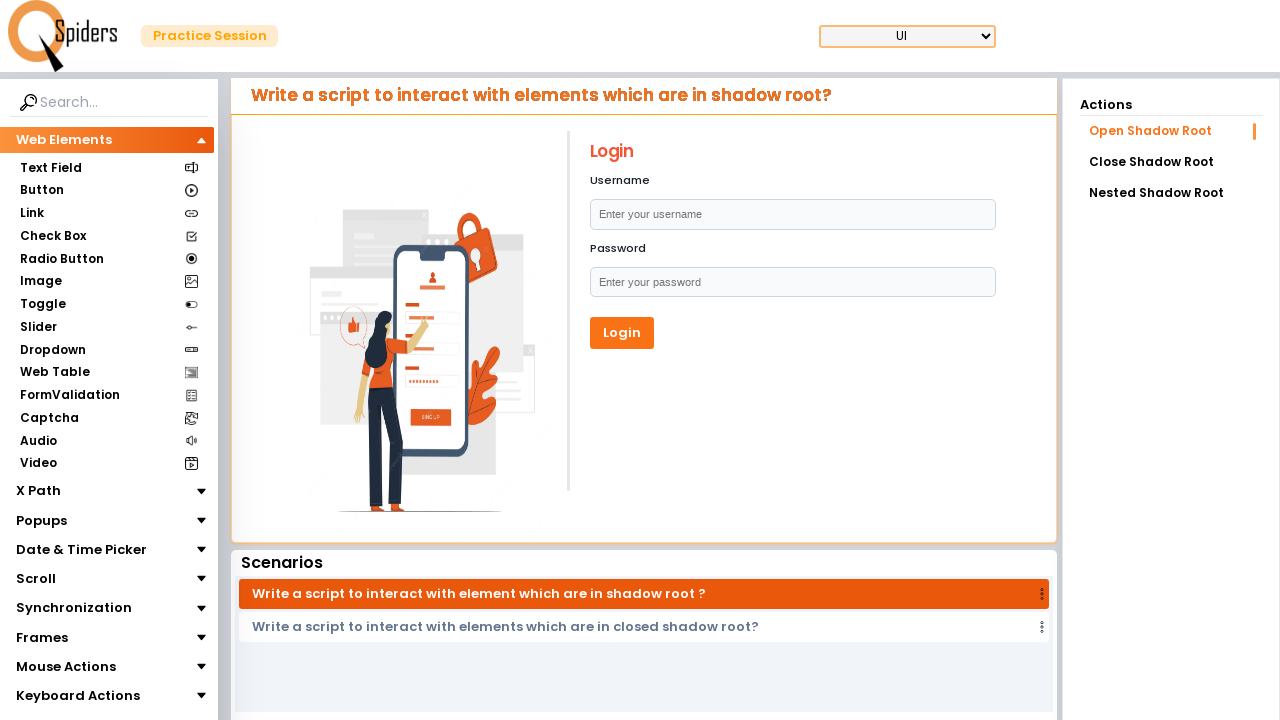

Filled username input field with 'admin' on (//div[@class='my-3'])[1] >> nth=0 >> input[placeholder='Enter your username']
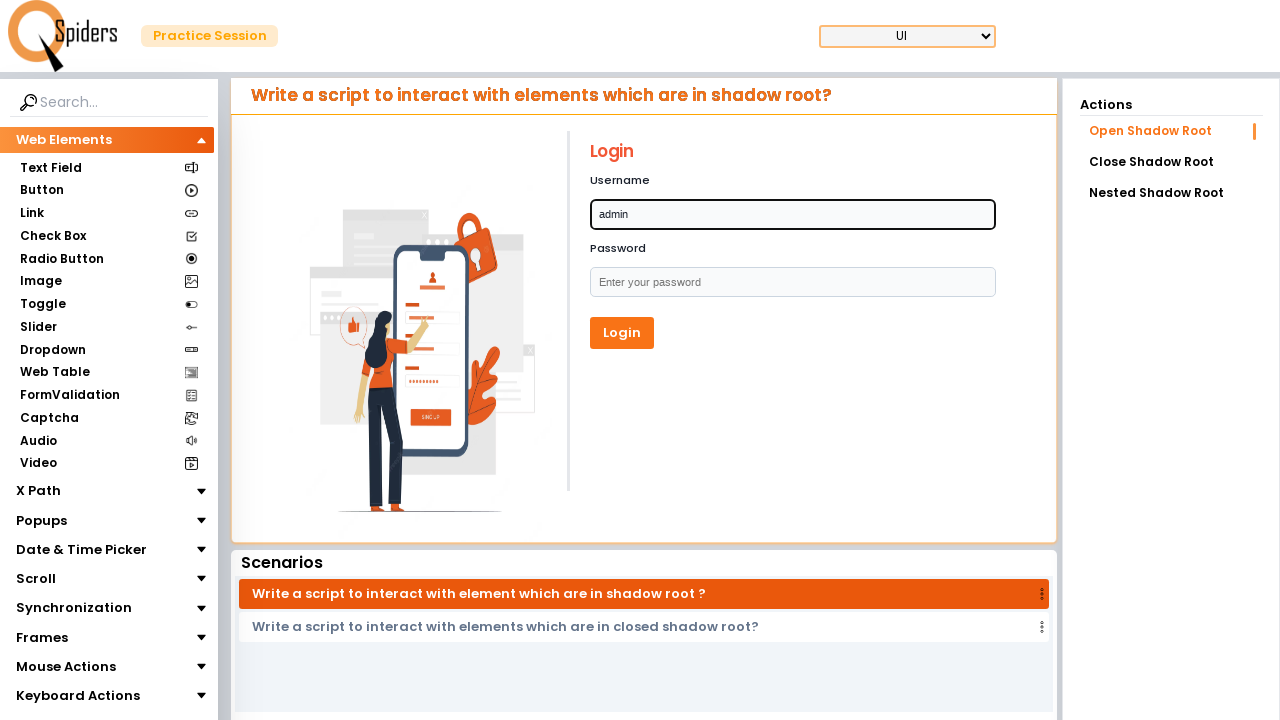

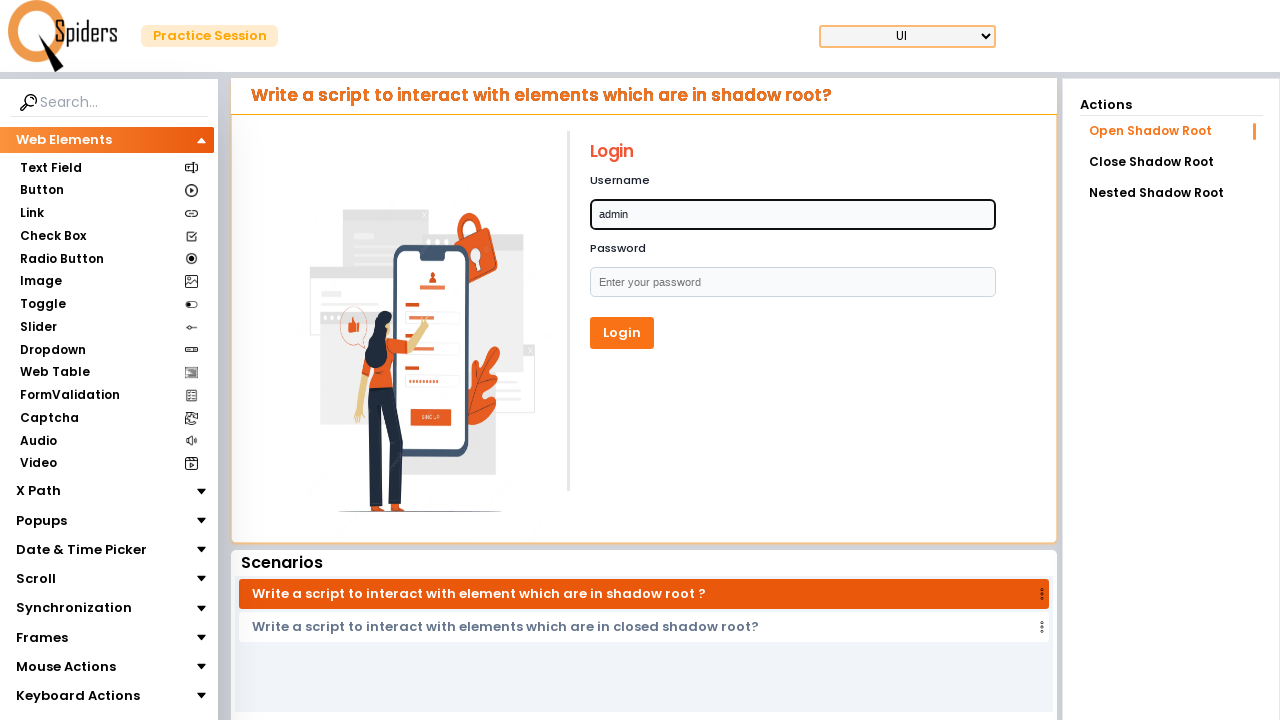